Solves a math problem by reading a value, calculating a formula result, filling the answer, selecting checkboxes and radio buttons, then submitting the form

Starting URL: http://suninjuly.github.io/math.html

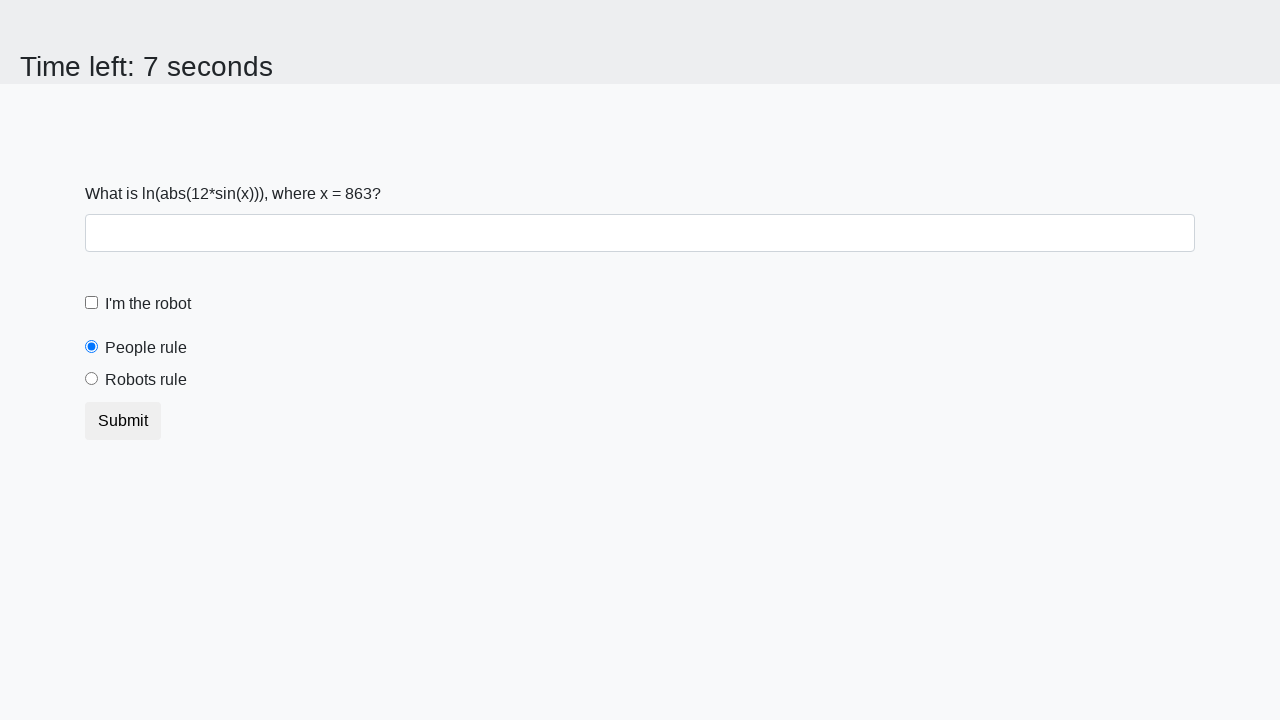

Located the input value element
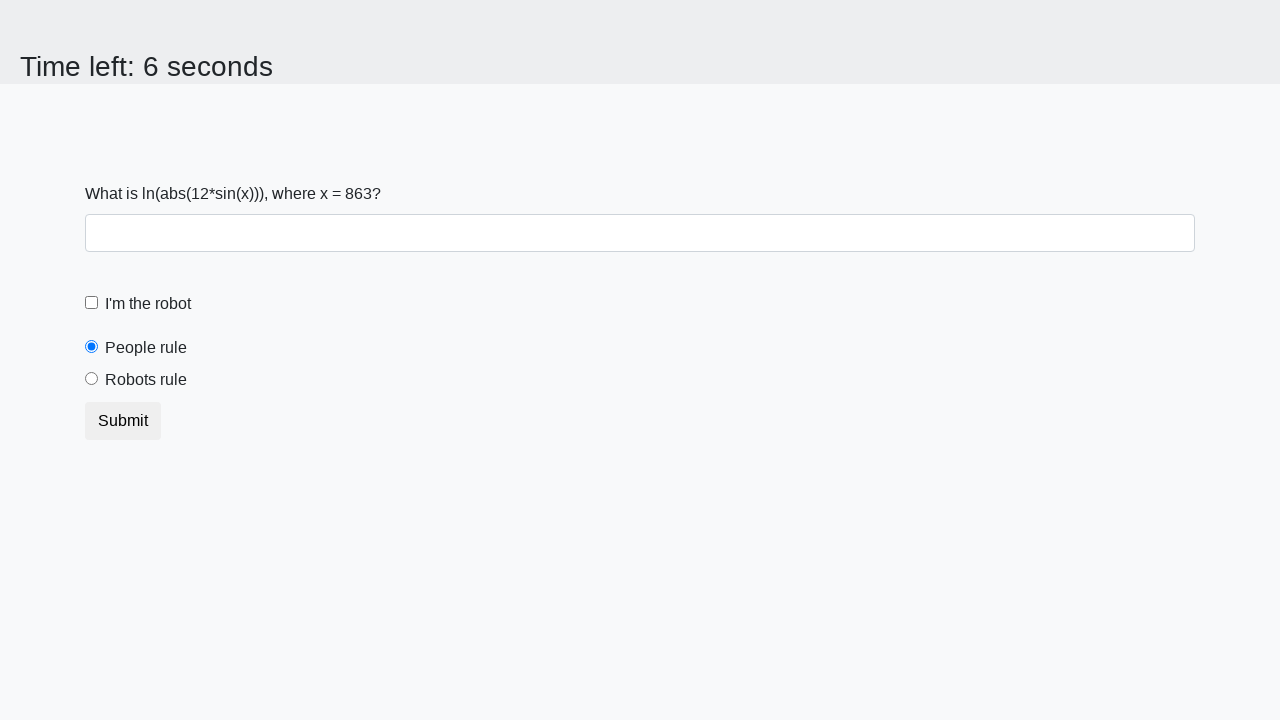

Retrieved input value from element
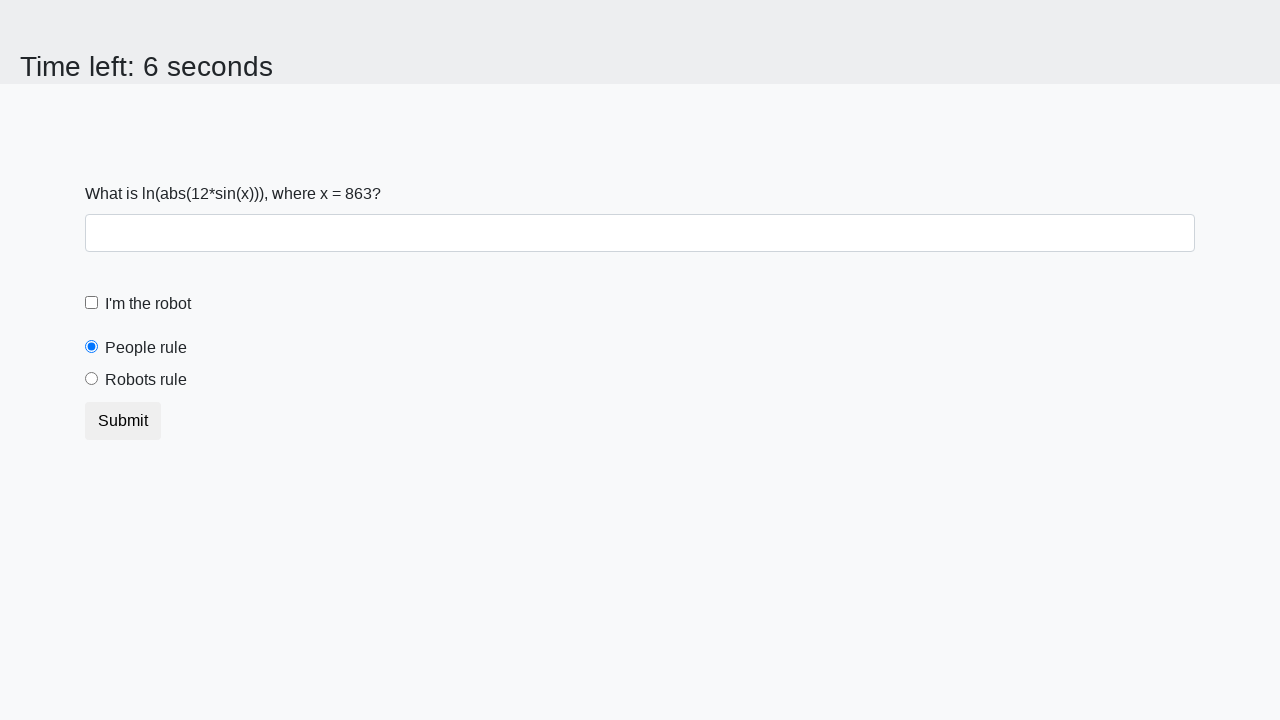

Calculated formula result: 2.269687773125151
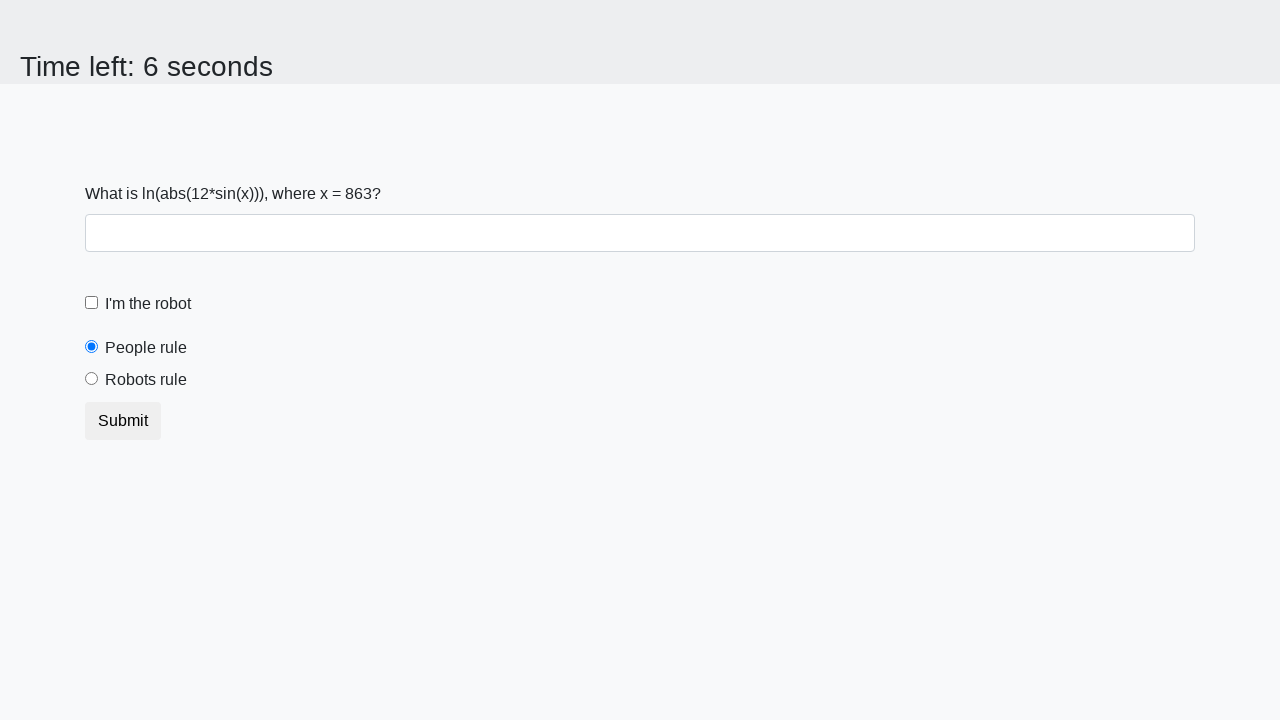

Filled answer field with calculated result on #answer
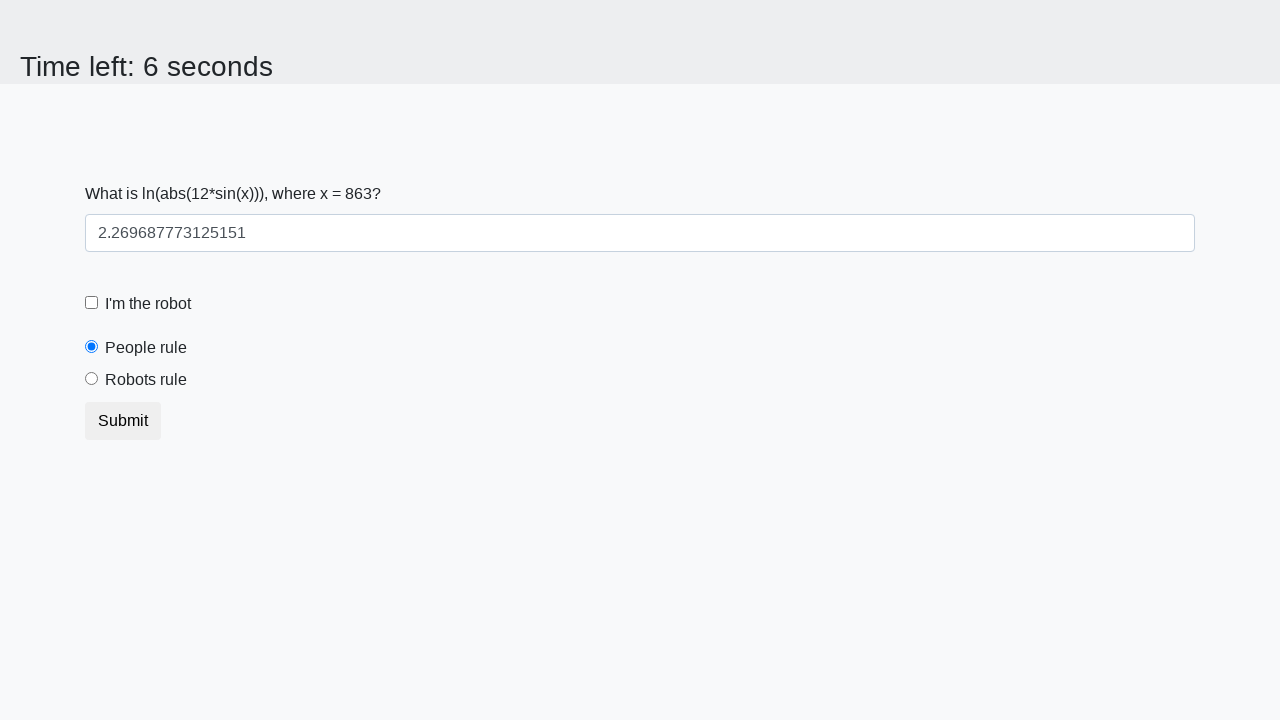

Clicked robot checkbox at (92, 303) on #robotCheckbox
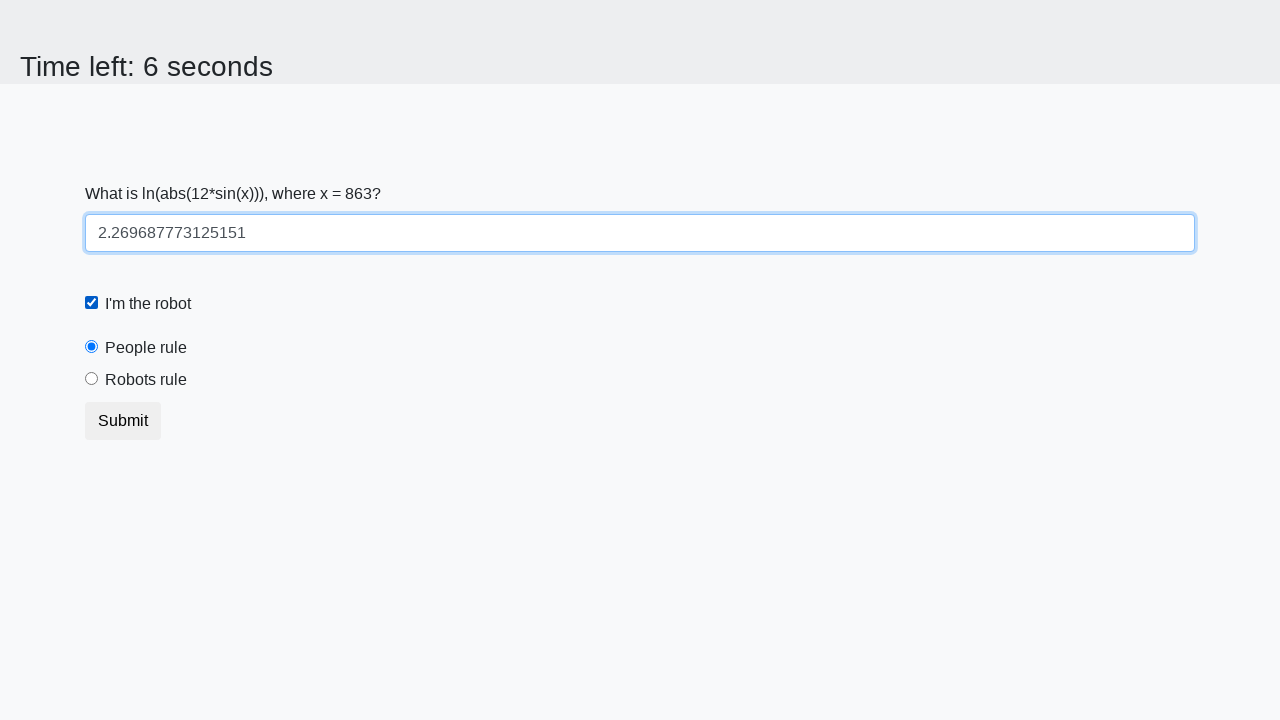

Clicked people rule radio button at (92, 347) on #peopleRule
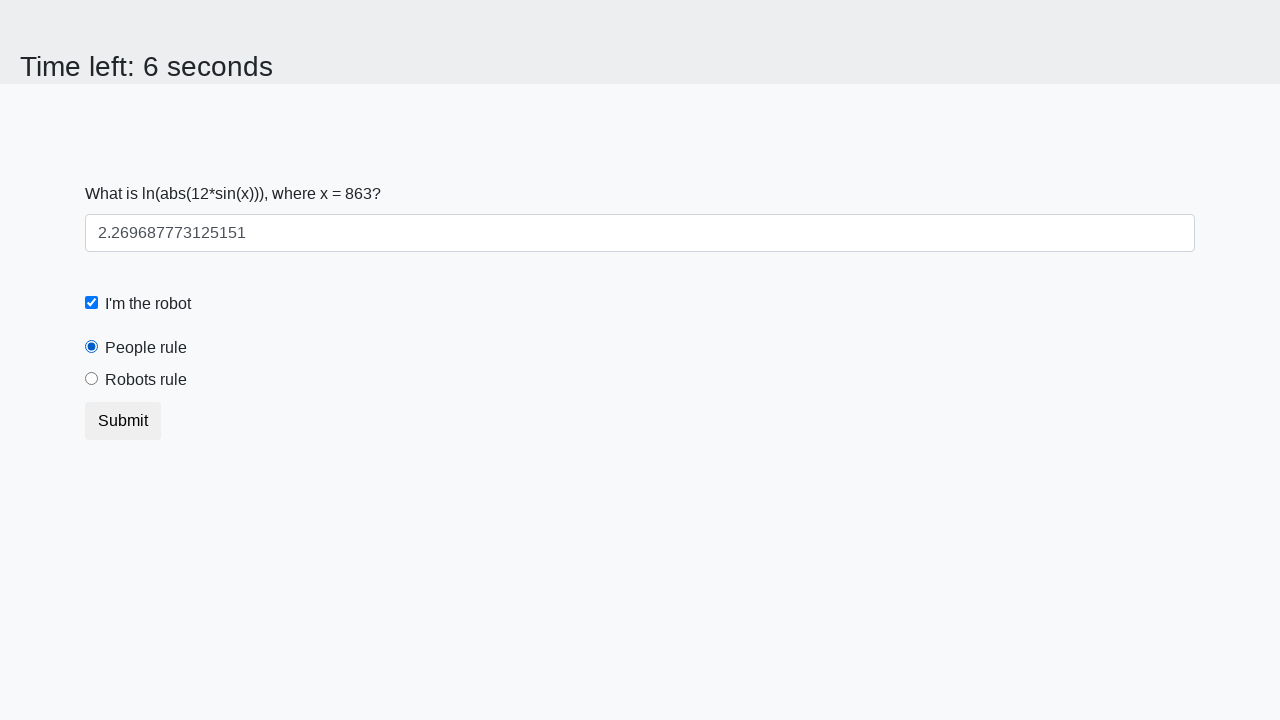

Clicked robots rule radio button at (92, 379) on #robotsRule
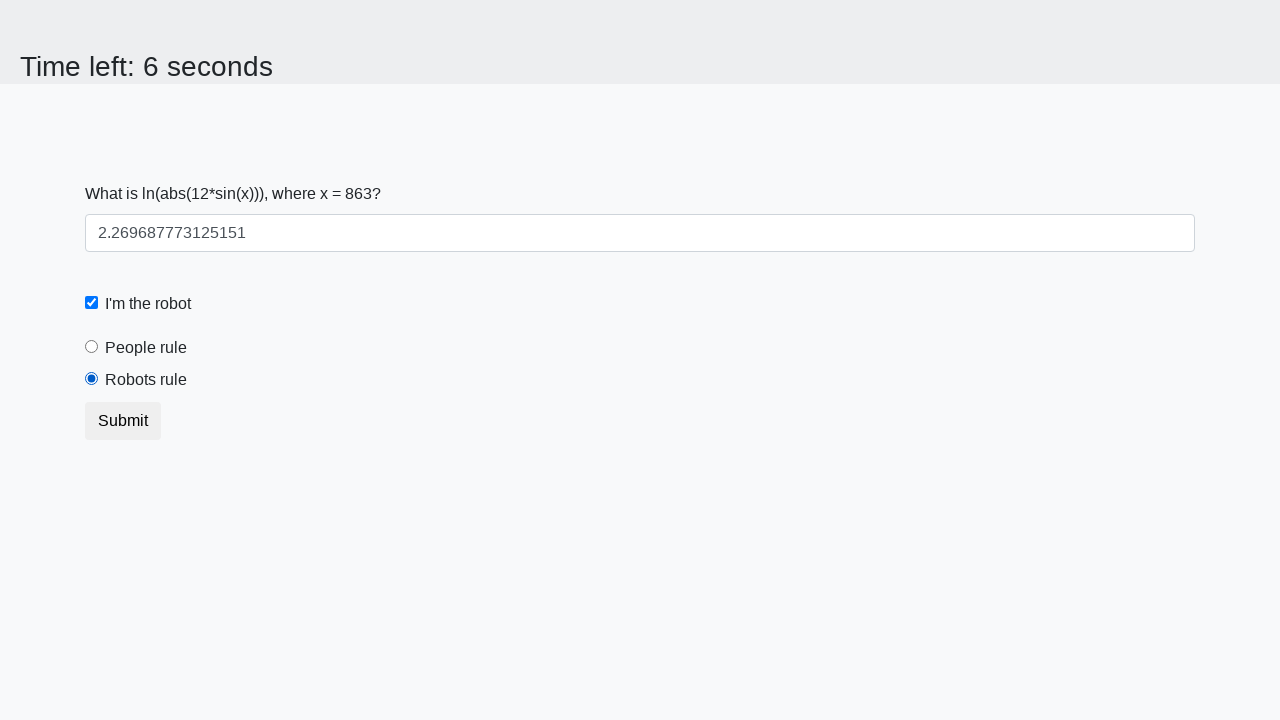

Clicked submit button to submit form at (123, 421) on .container .btn
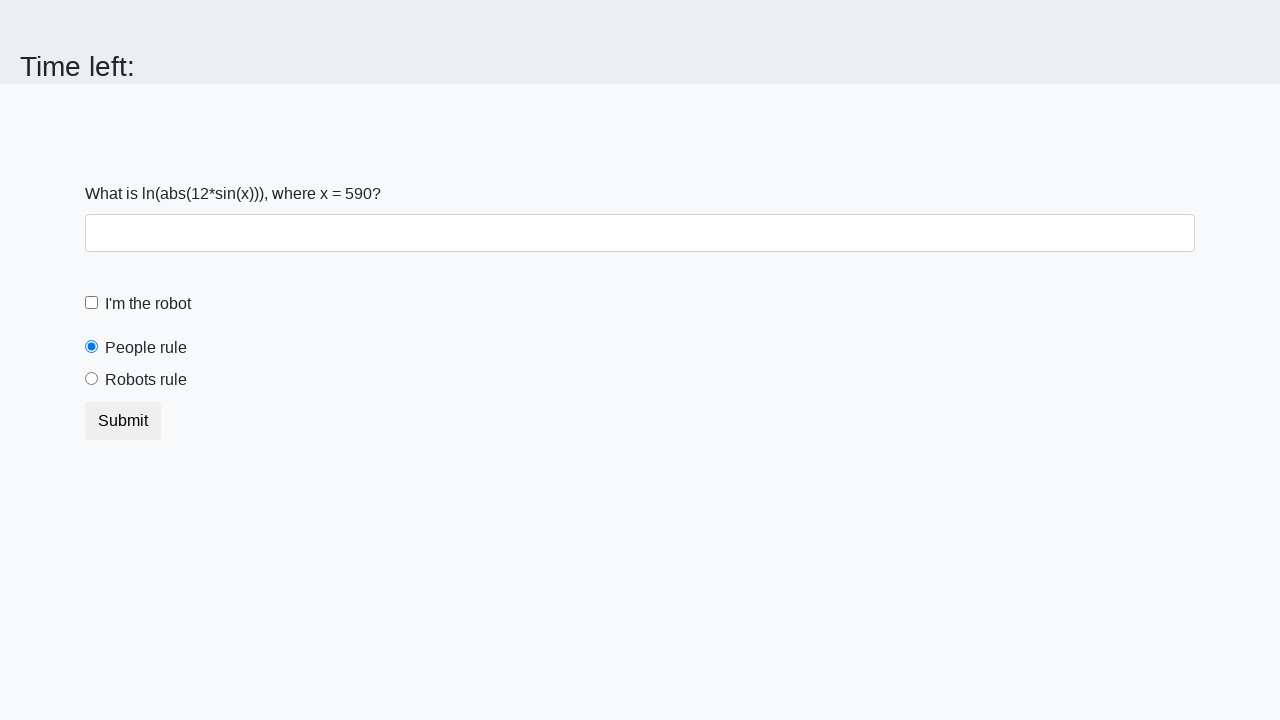

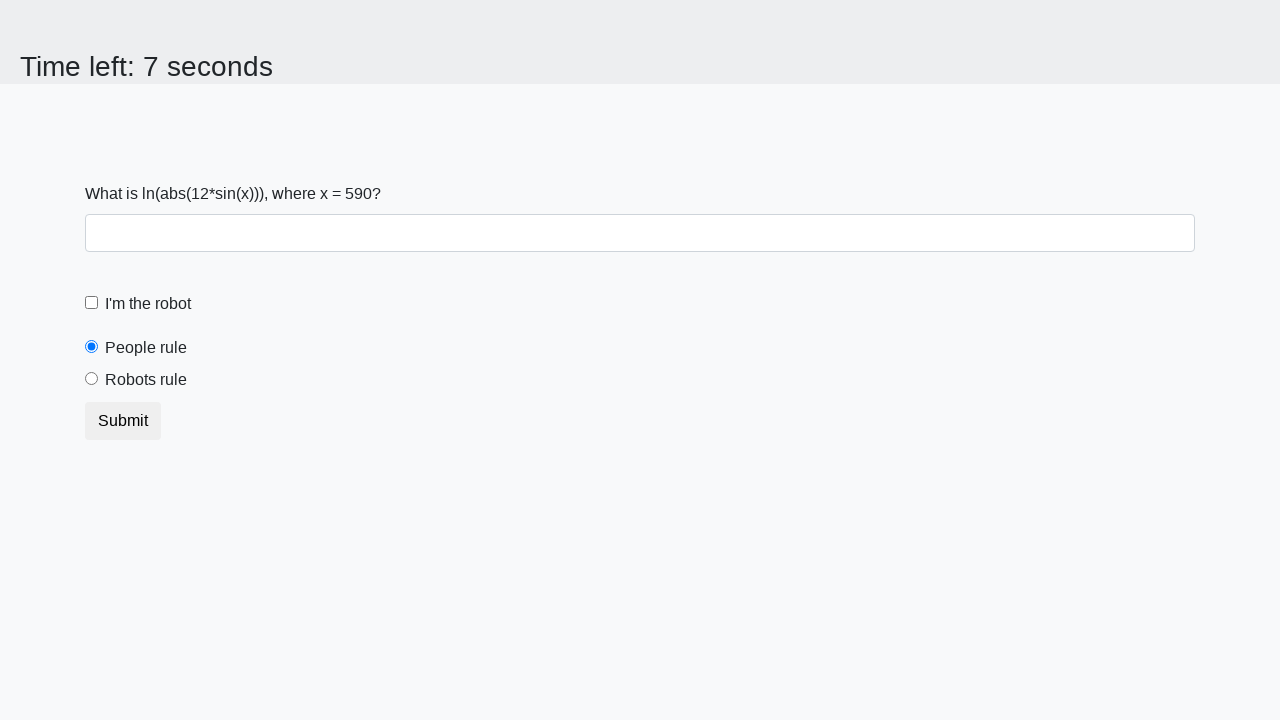